Tests that edits are saved when the edit field loses focus (blur event)

Starting URL: https://demo.playwright.dev/todomvc

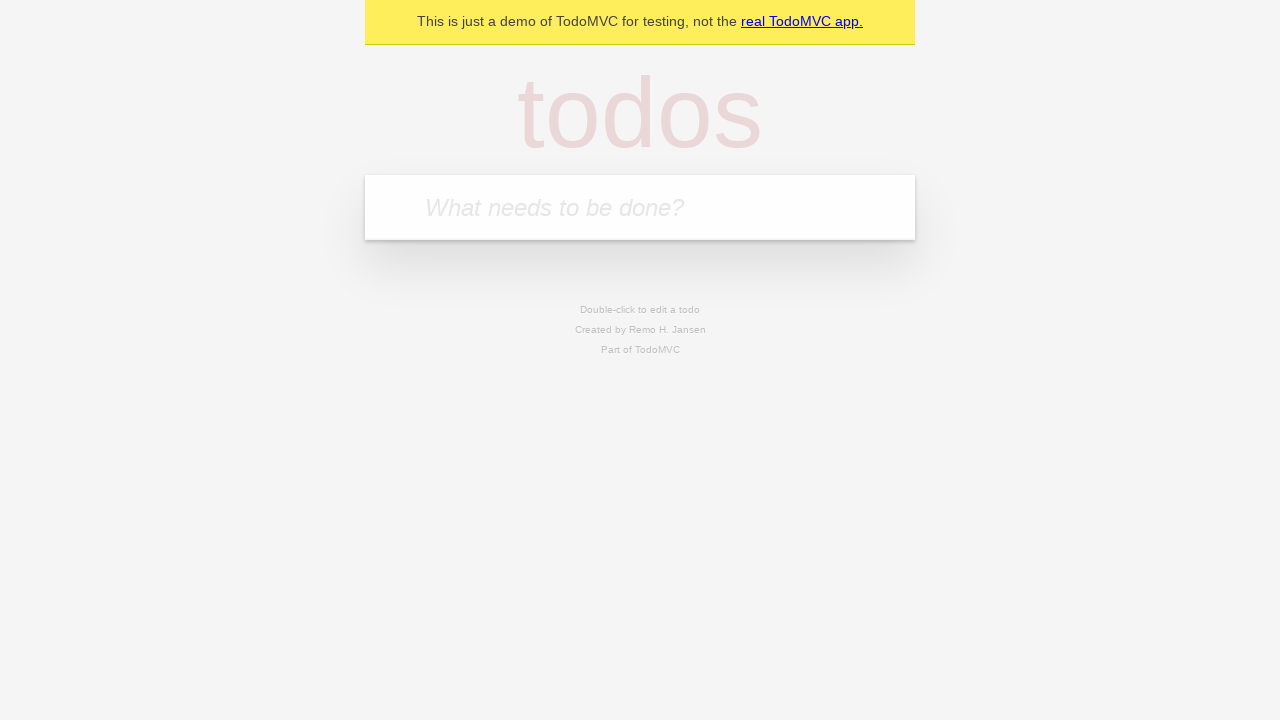

Filled new todo field with 'buy some cheese' on .new-todo
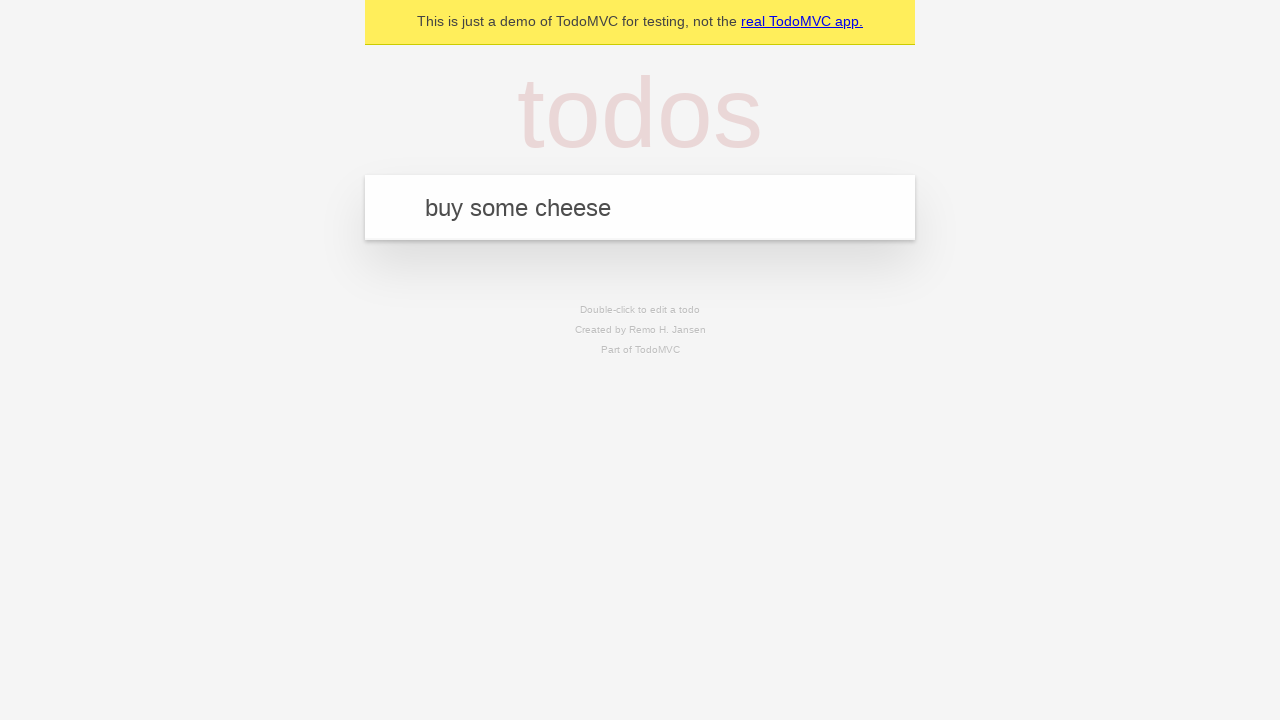

Pressed Enter to add first todo on .new-todo
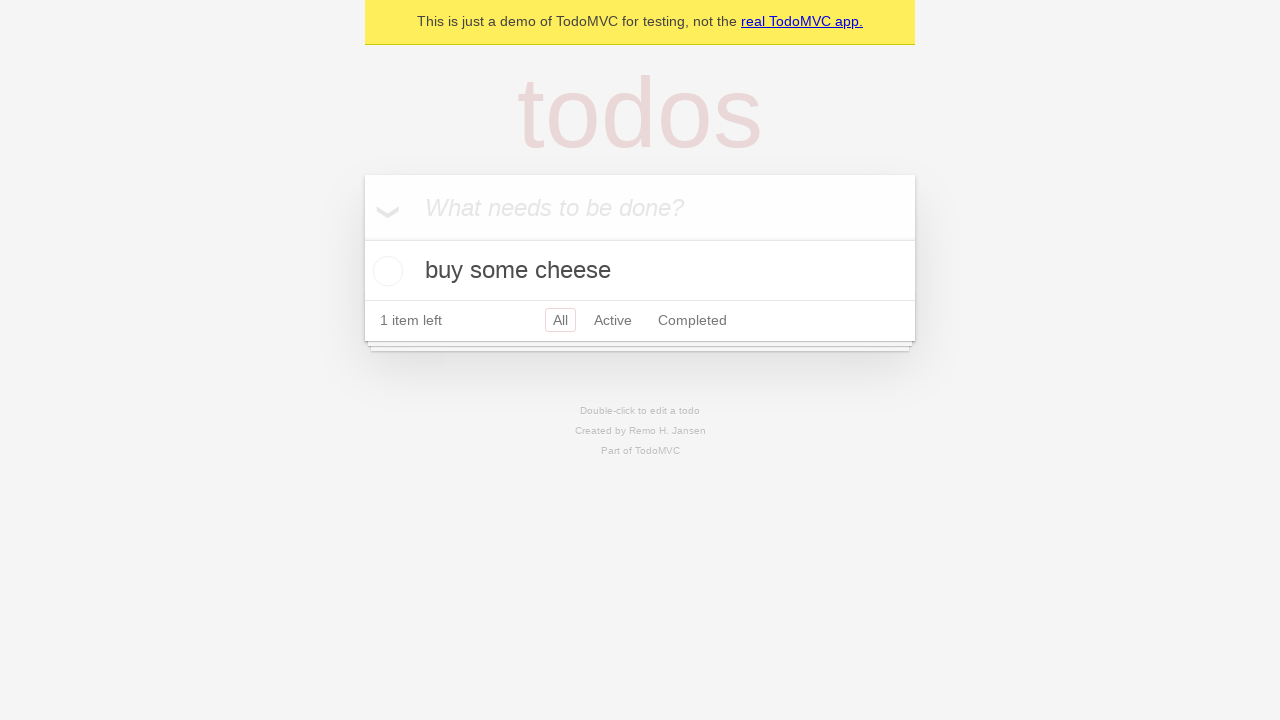

Filled new todo field with 'feed the cat' on .new-todo
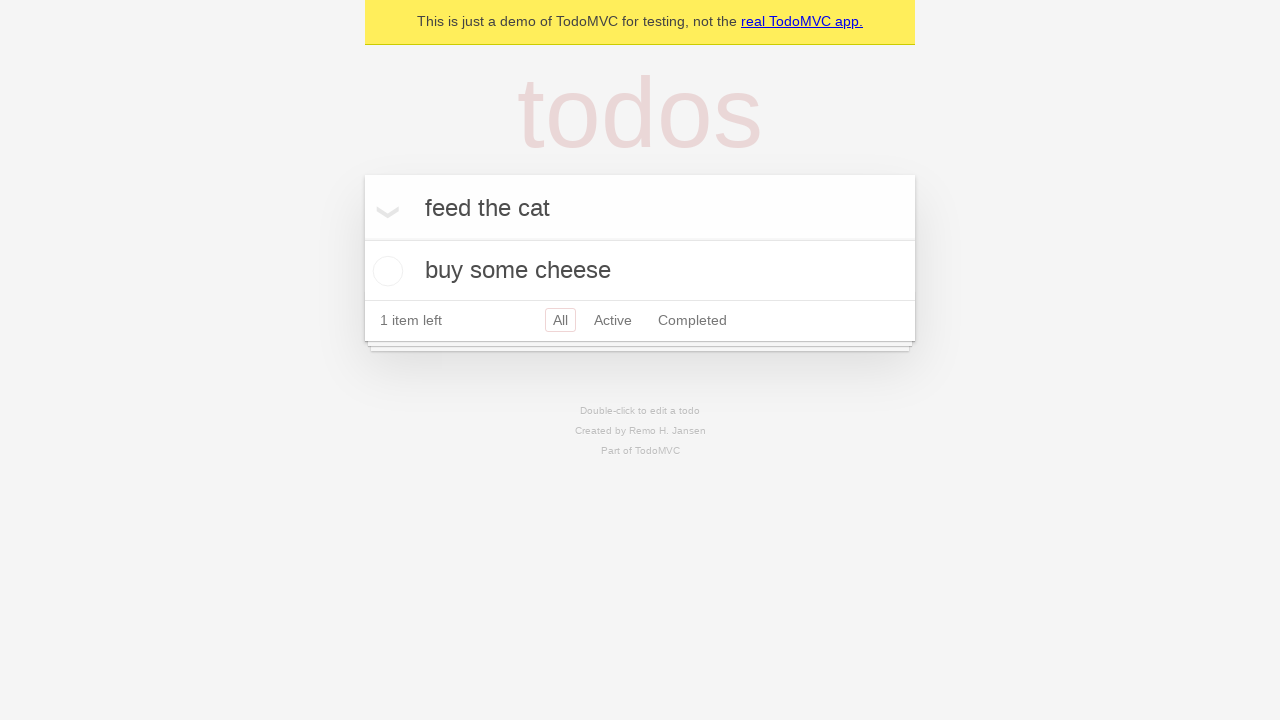

Pressed Enter to add second todo on .new-todo
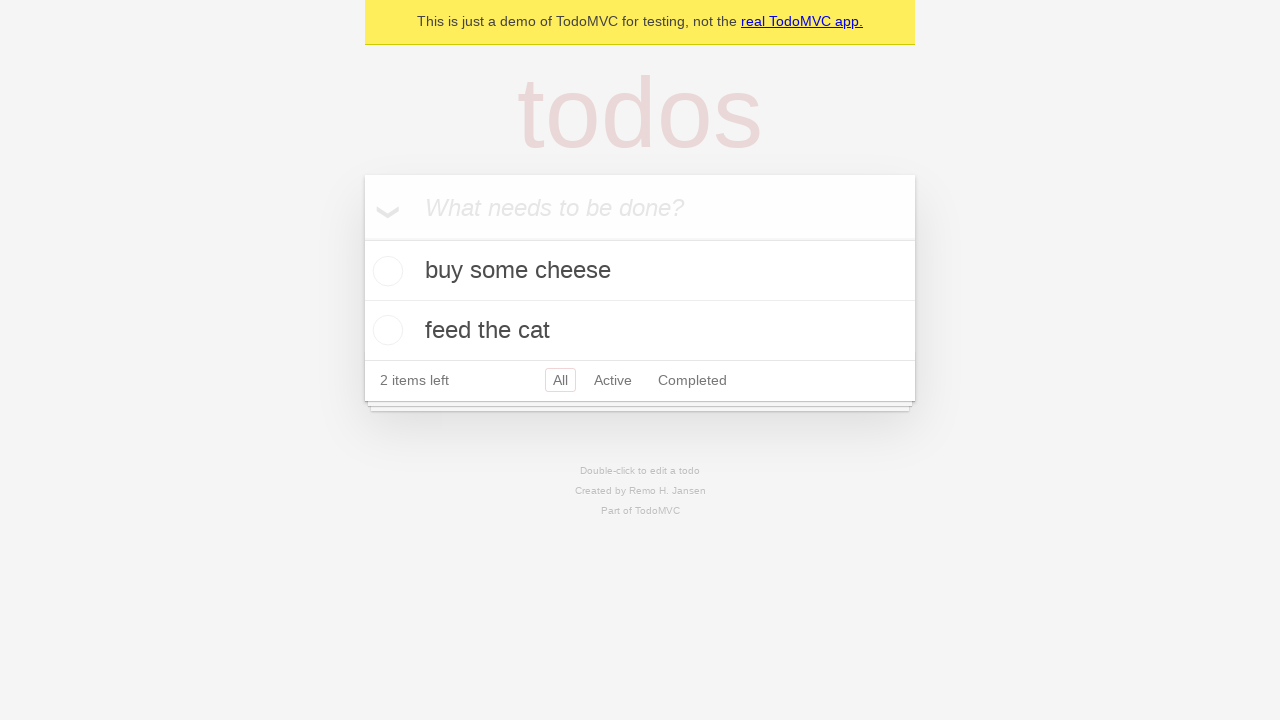

Filled new todo field with 'book a doctors appointment' on .new-todo
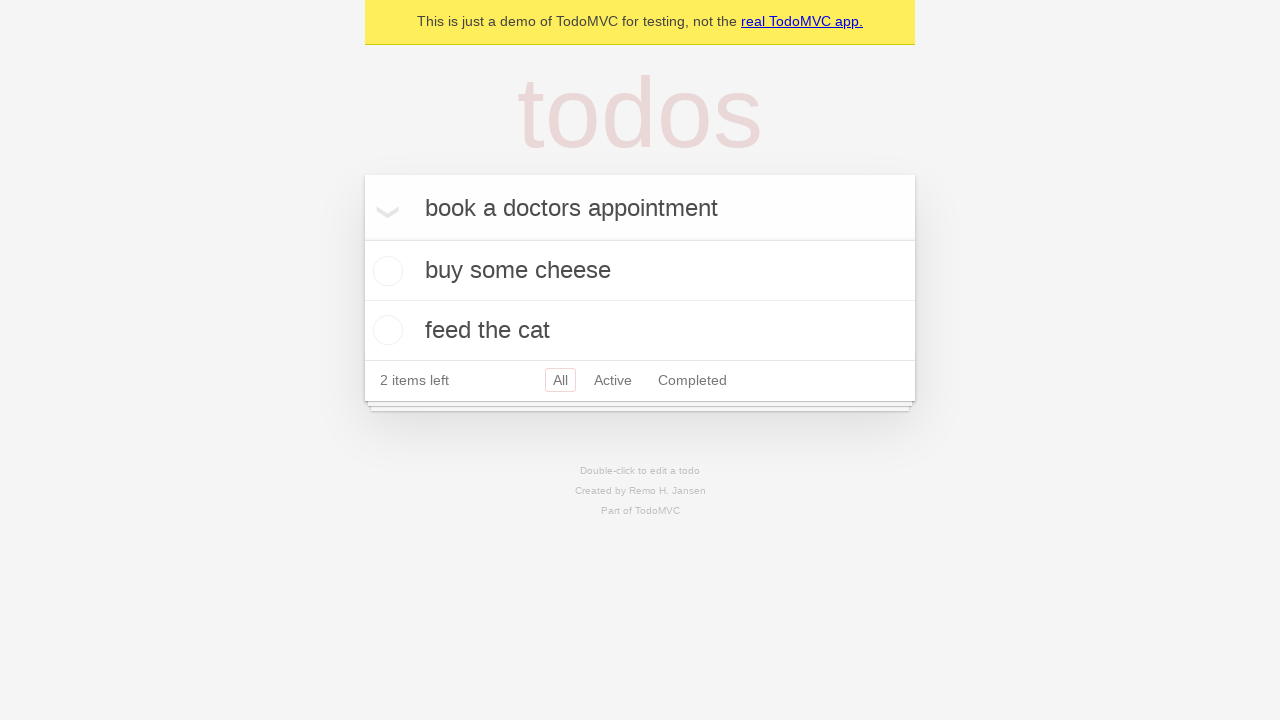

Pressed Enter to add third todo on .new-todo
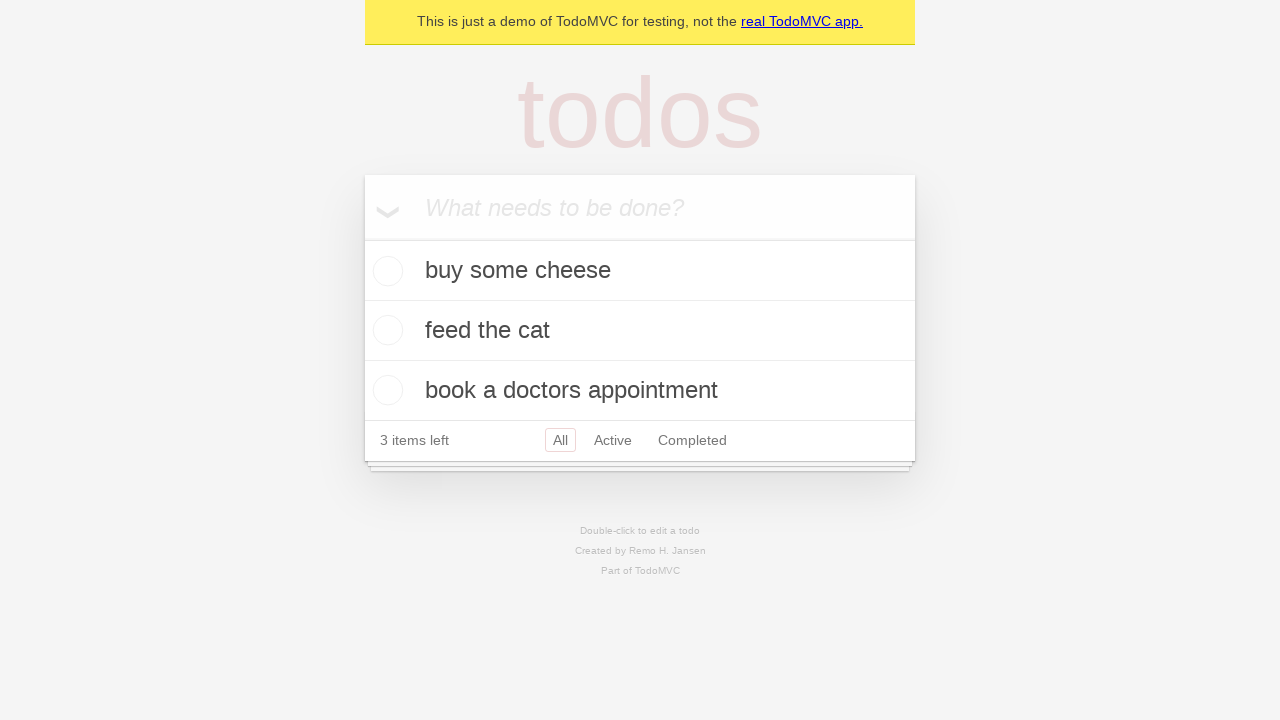

Double-clicked second todo to enter edit mode at (640, 331) on .todo-list li >> nth=1
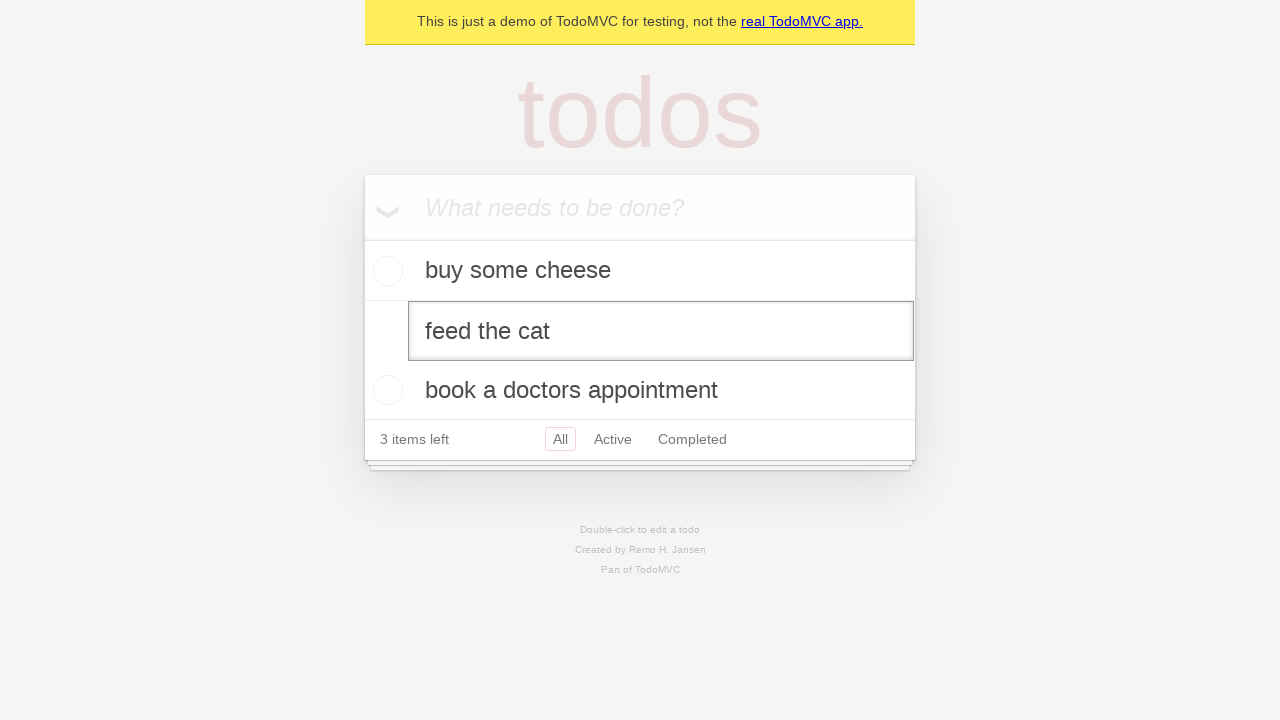

Filled edit field with 'buy some sausages' on .todo-list li >> nth=1 >> .edit
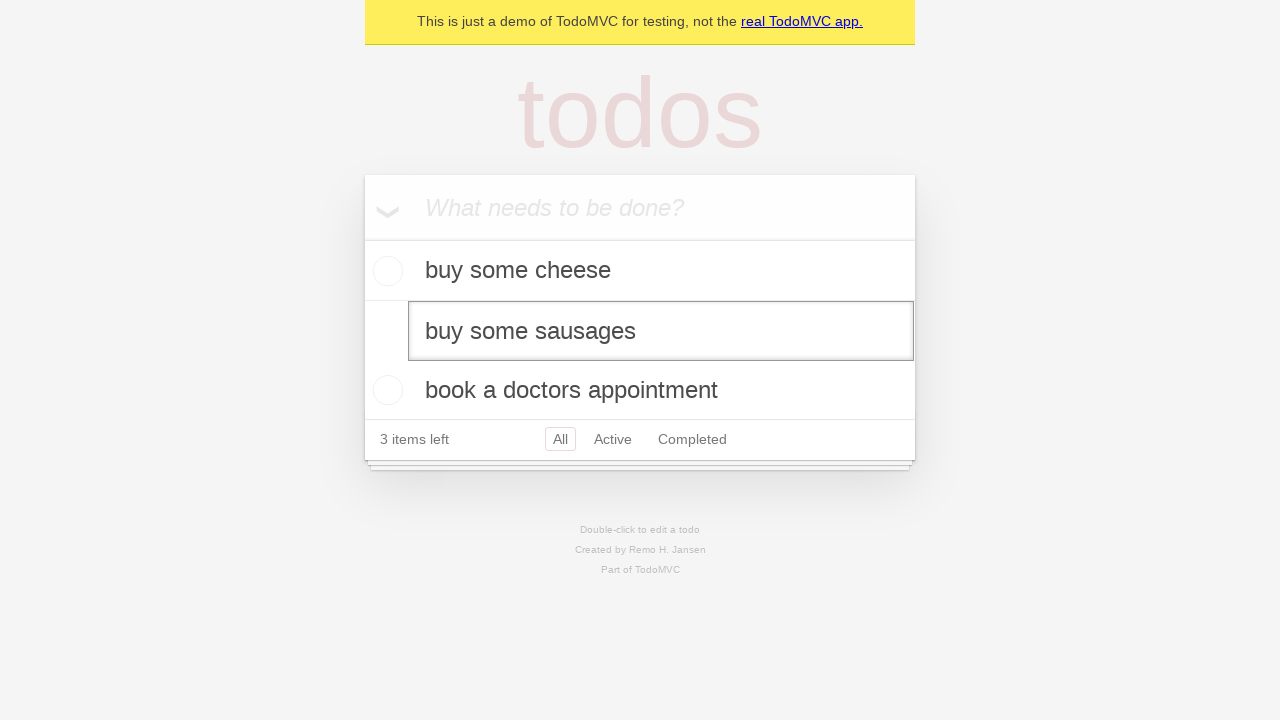

Dispatched blur event to save edits
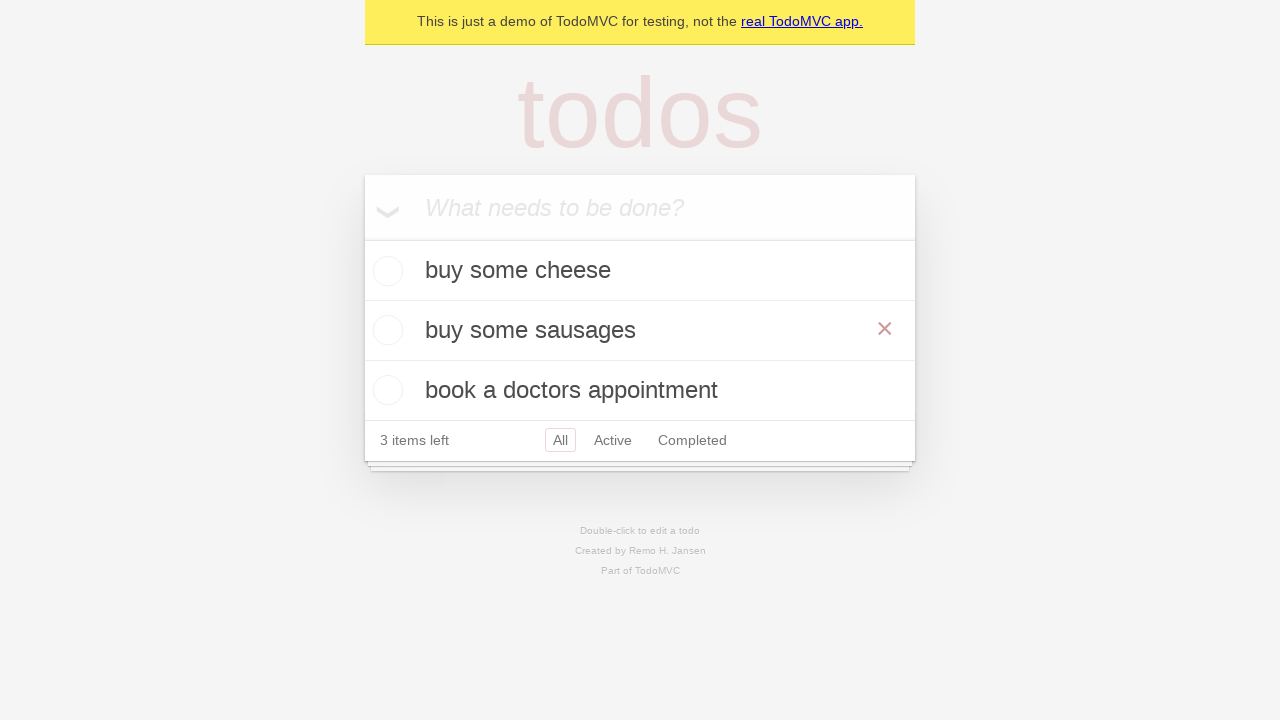

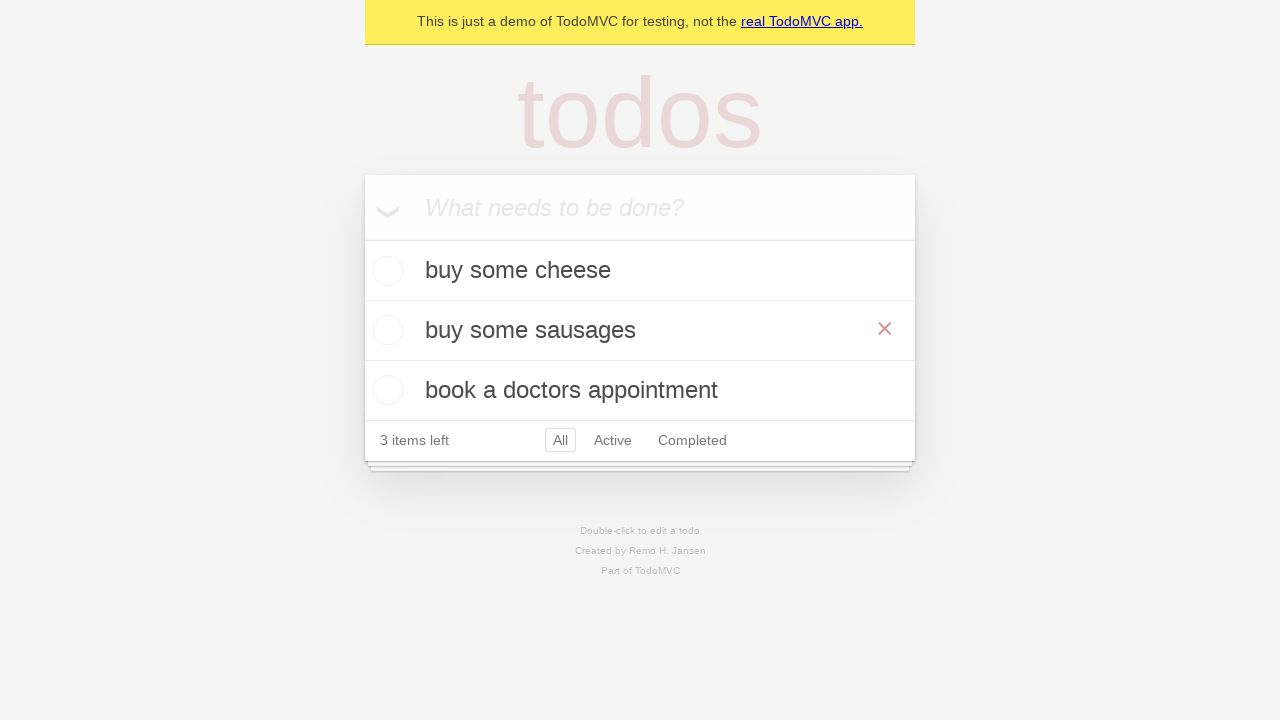